Navigates to JavaScript Alerts page, clicks JS Prompt button, and accepts the prompt dialog

Starting URL: https://the-internet.herokuapp.com/

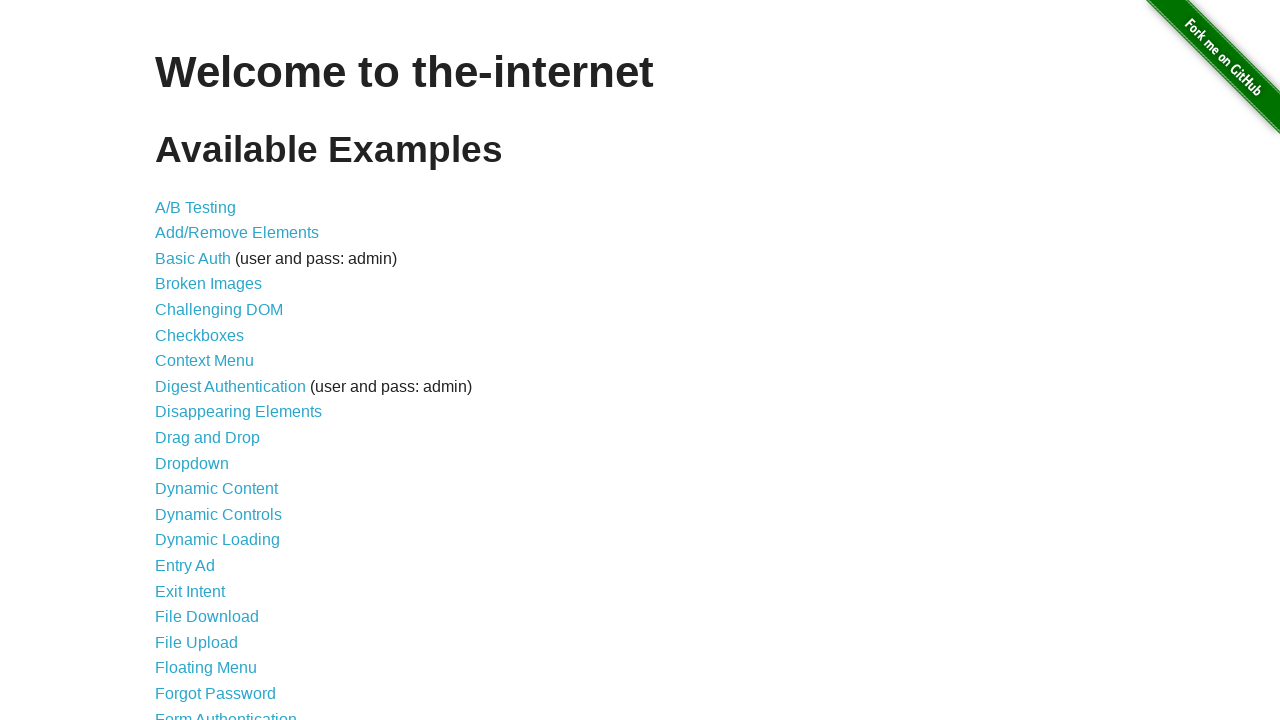

Clicked JavaScript Alerts link at (214, 361) on a[href='/javascript_alerts']
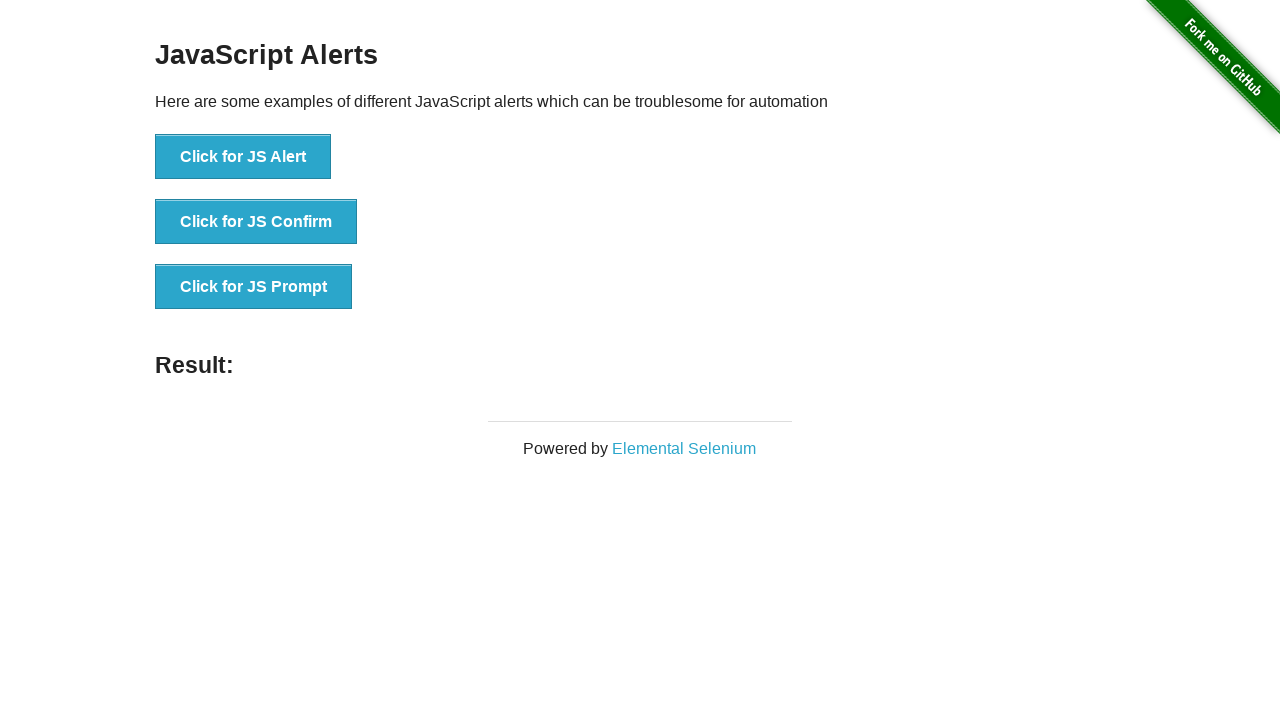

Set up dialog handler to accept prompts
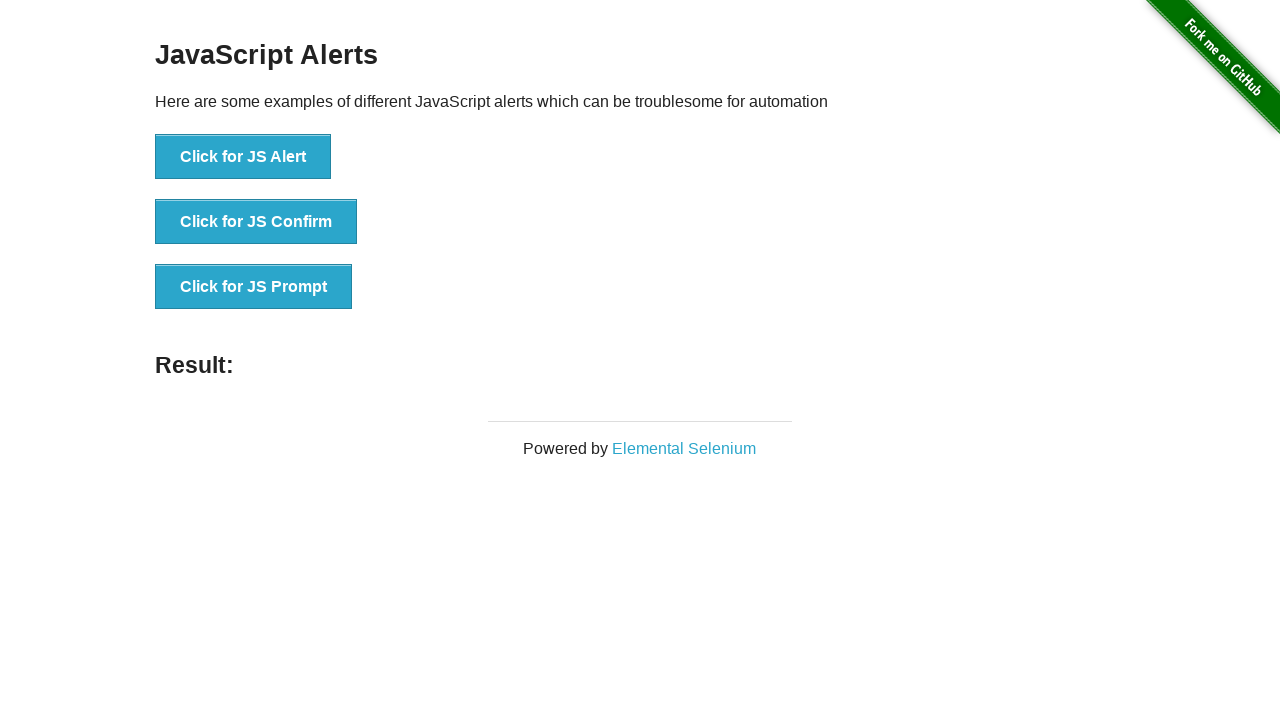

Clicked JS Prompt button at (254, 287) on button[onclick='jsPrompt()']
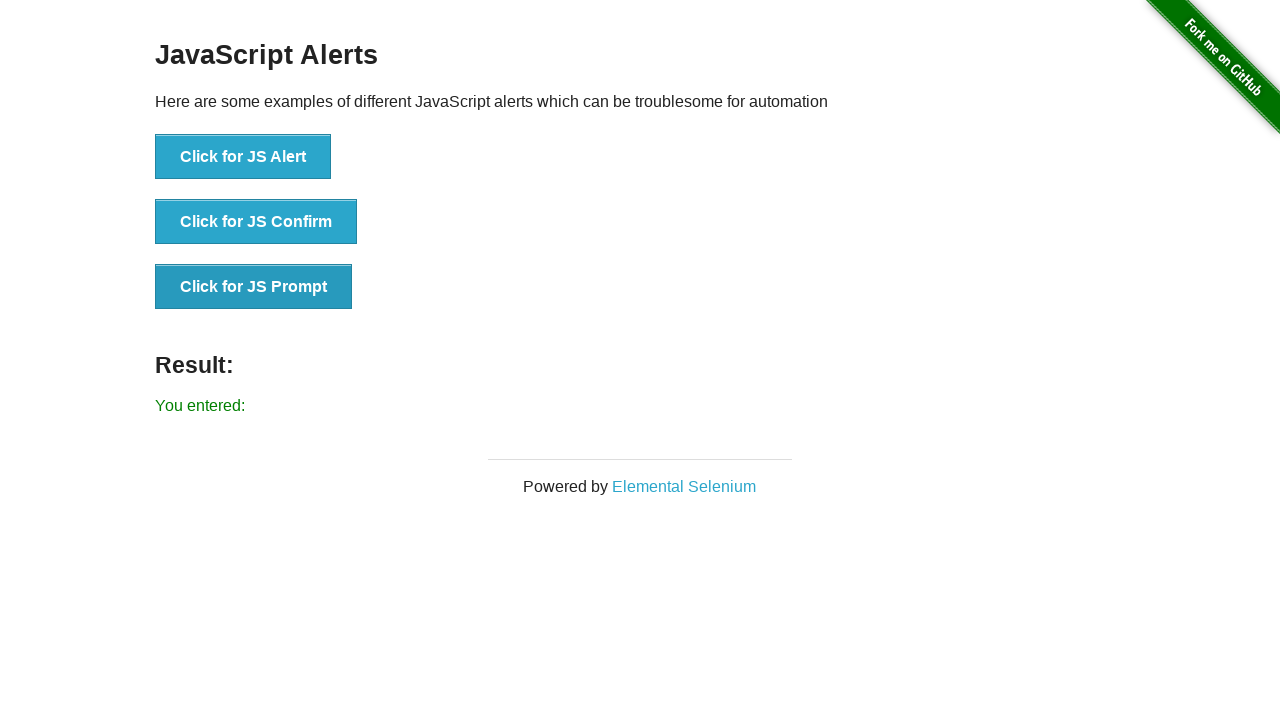

Prompt result displayed
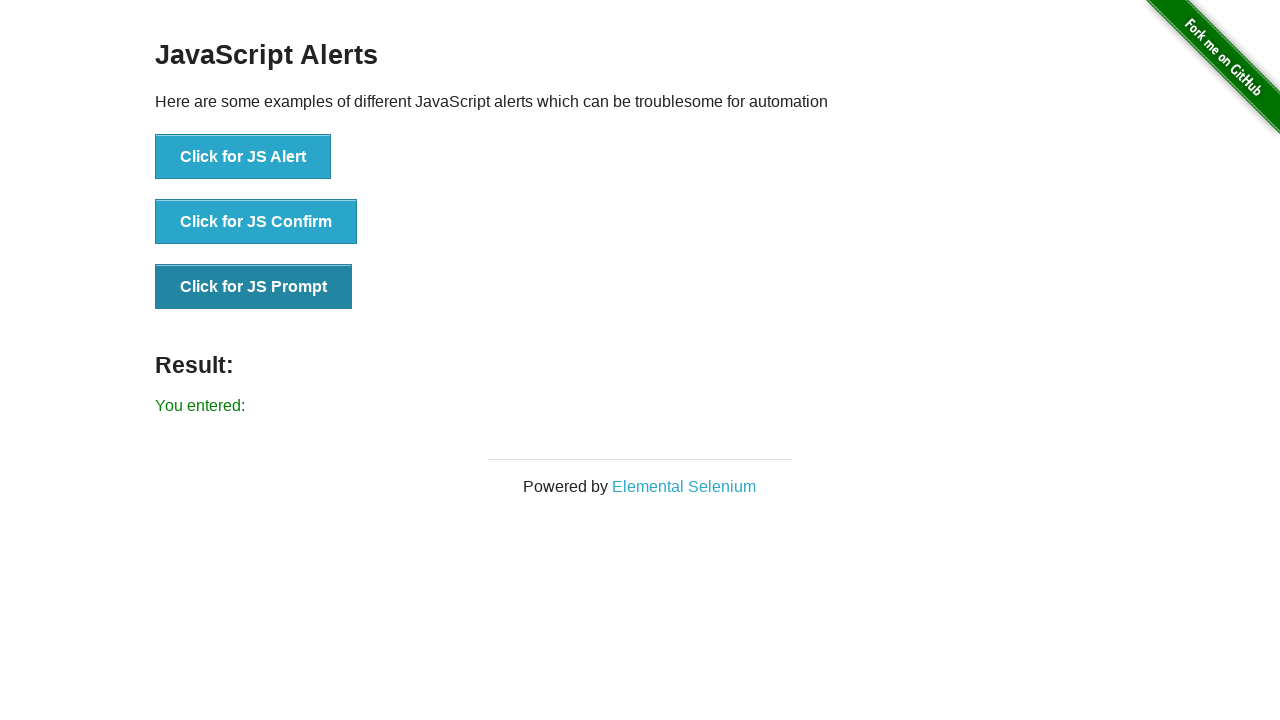

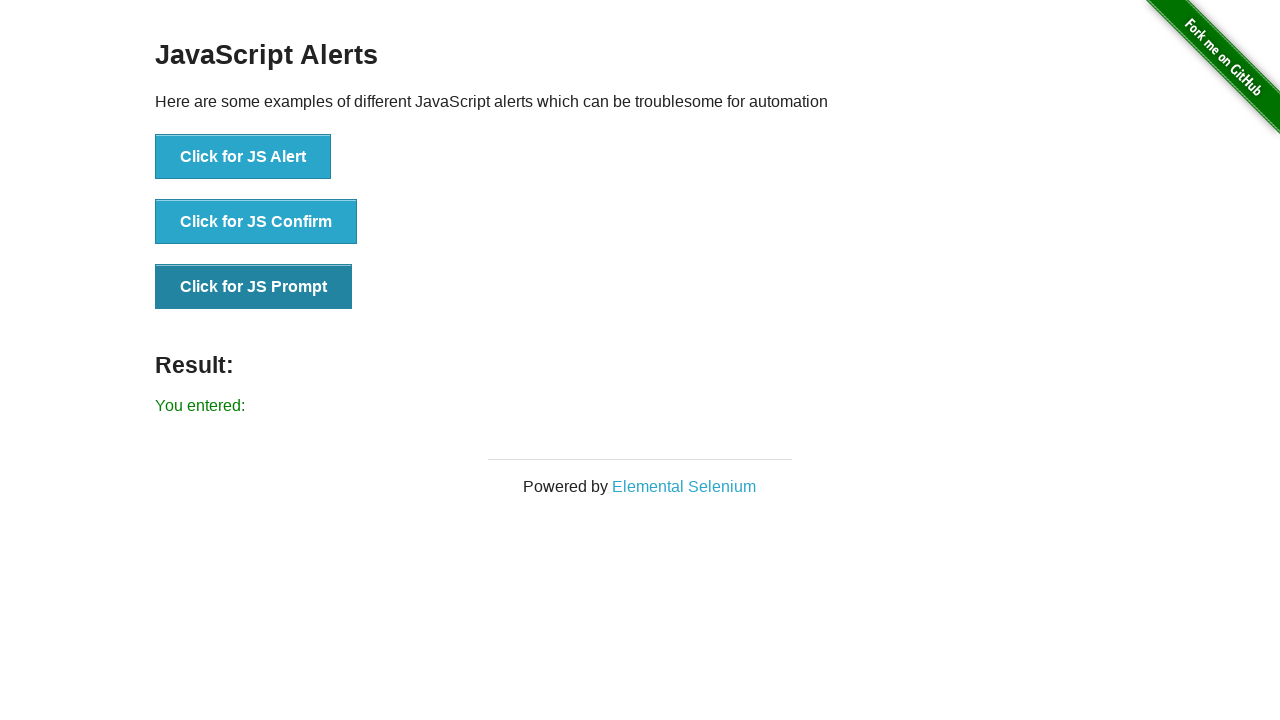